Navigates to OrangeHRM demo page, clicks on the OrangeHRM link (which opens a new window/tab), and demonstrates handling multiple browser windows.

Starting URL: https://opensource-demo.orangehrmlive.com/web/index.php/auth/login

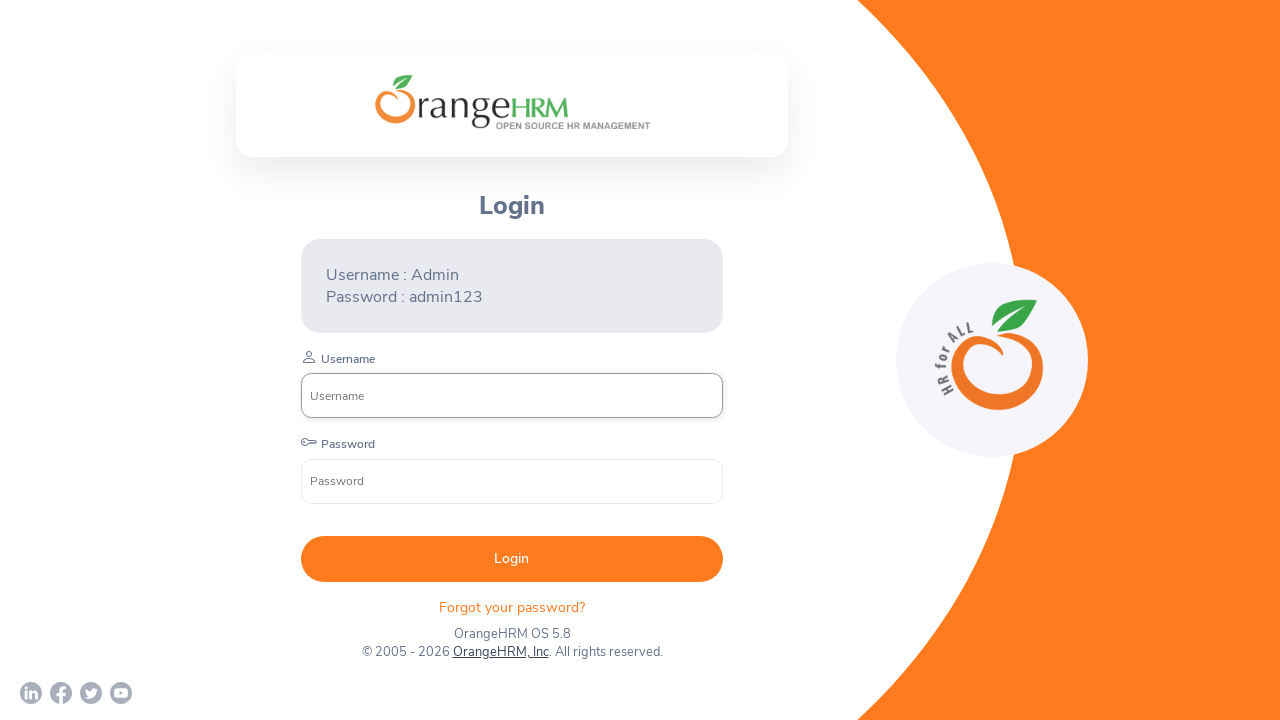

Waited for page to load with networkidle state
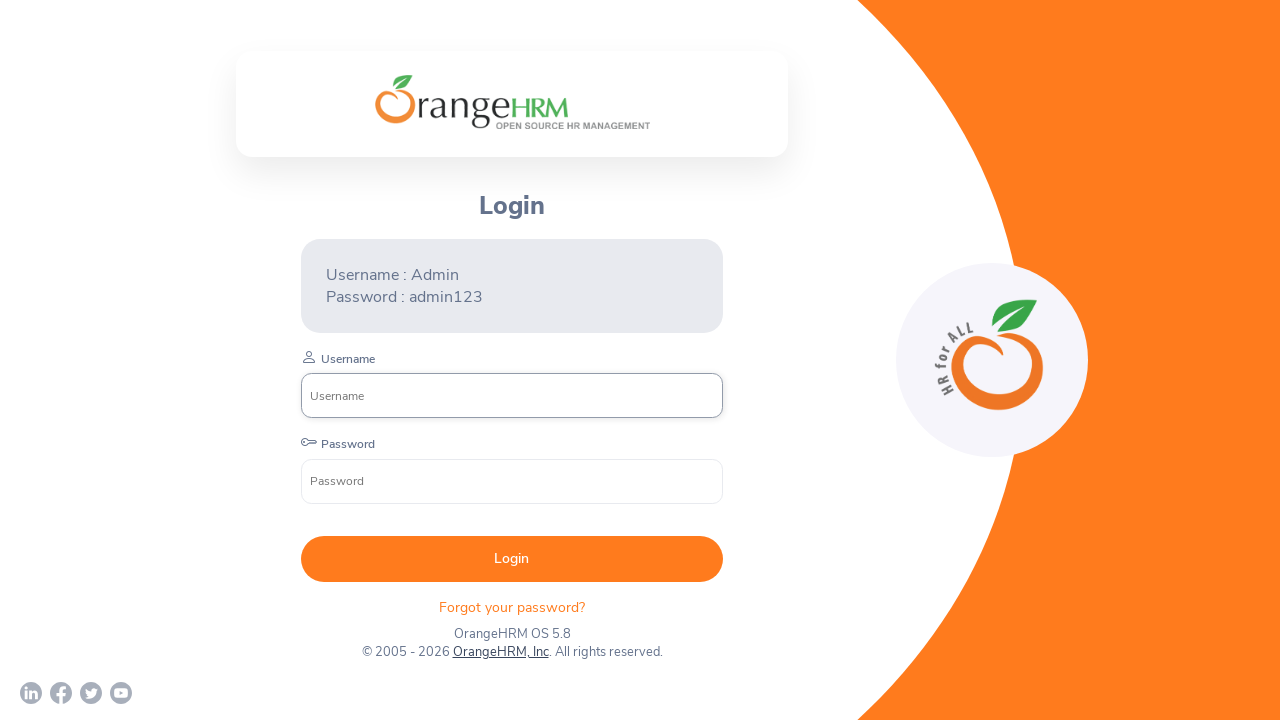

Retrieved page title: OrangeHRM
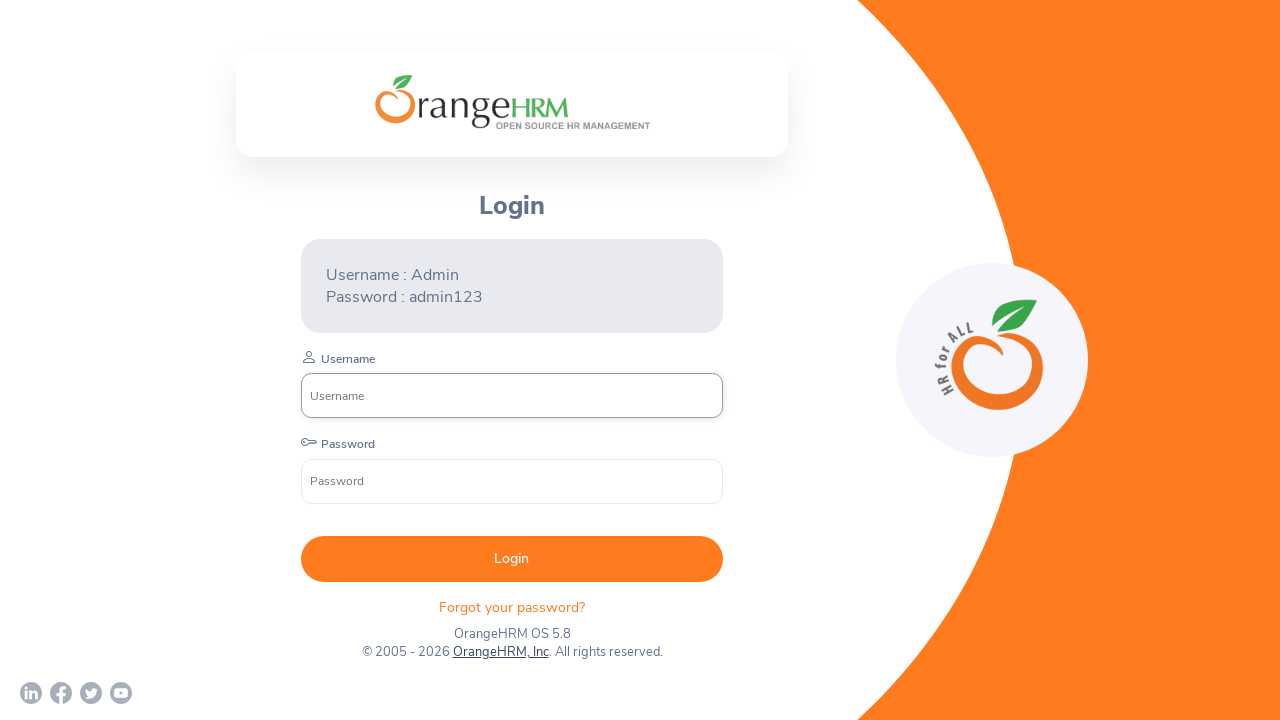

Retrieved current URL: https://opensource-demo.orangehrmlive.com/web/index.php/auth/login
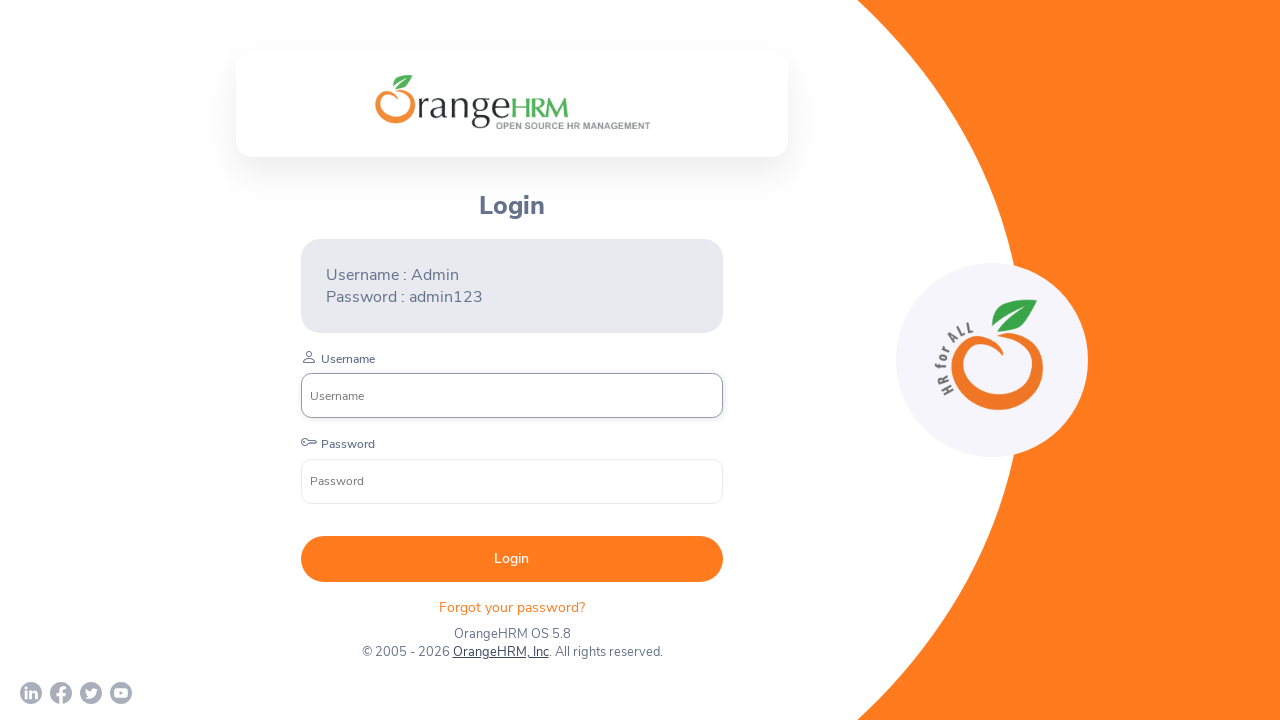

Clicked on OrangeHRM link and new window opened at (500, 652) on a:has-text('OrangeHRM')
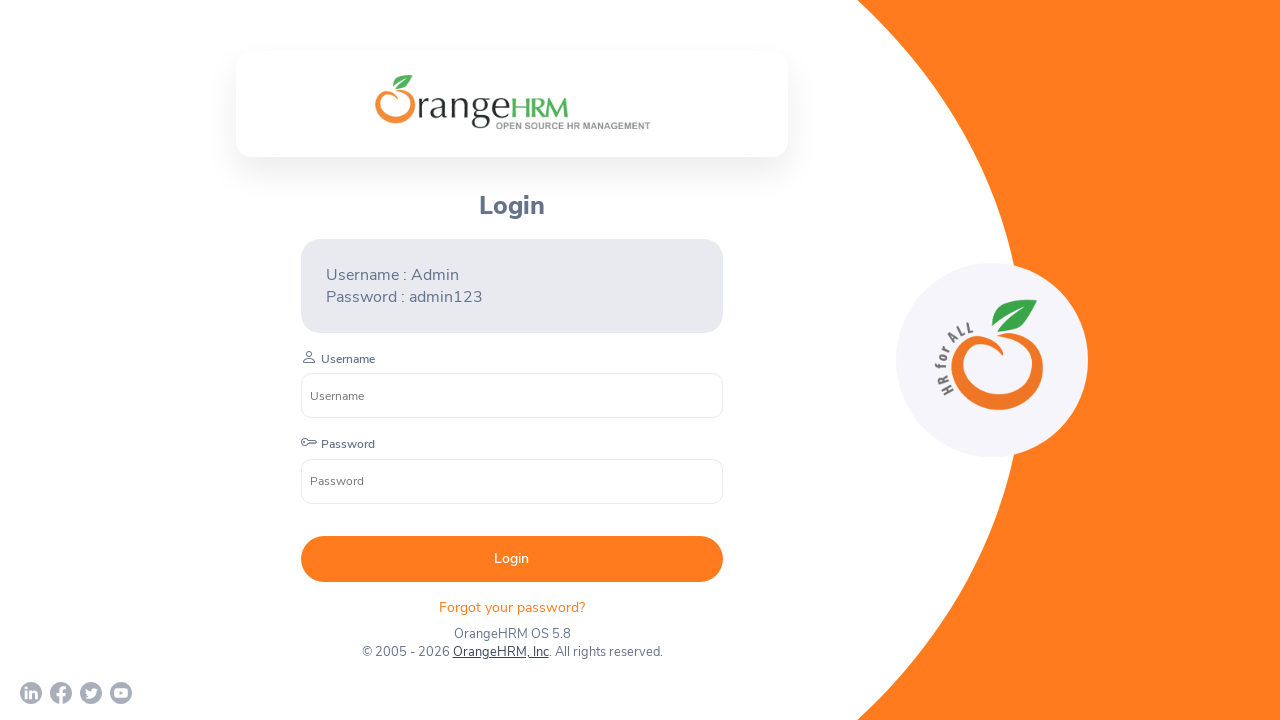

Captured new page object from popup window
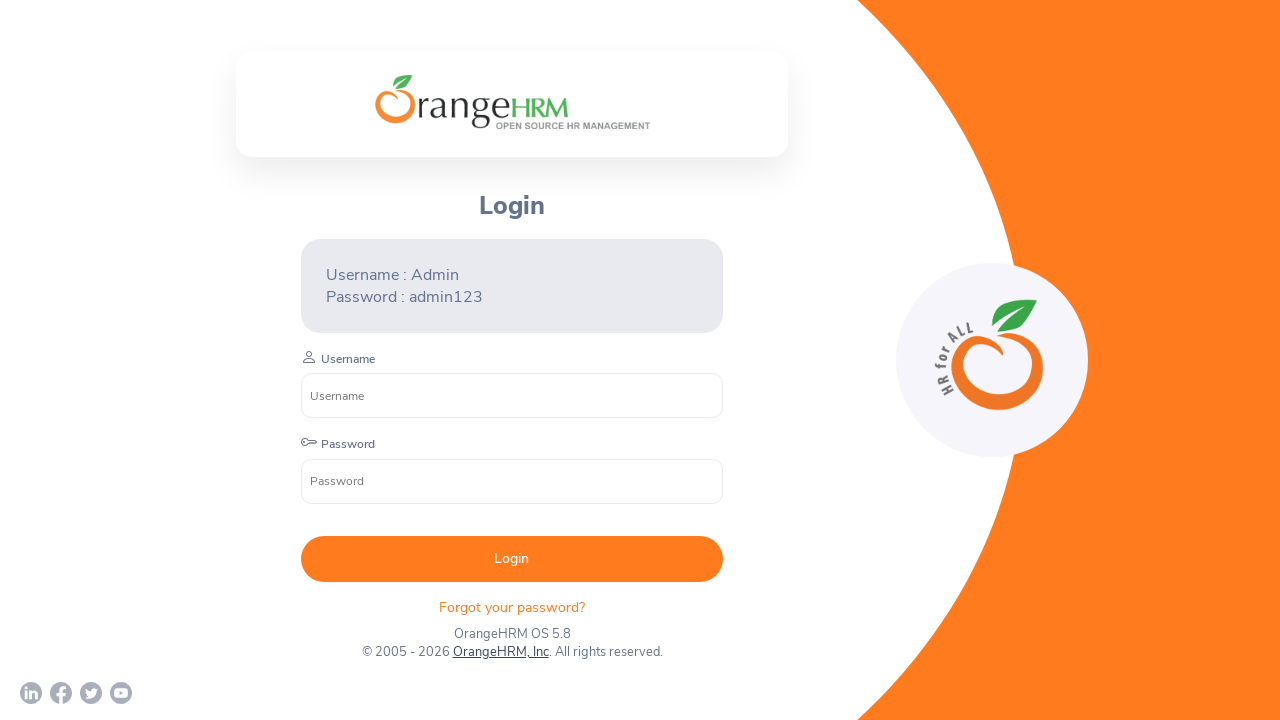

New page loaded successfully
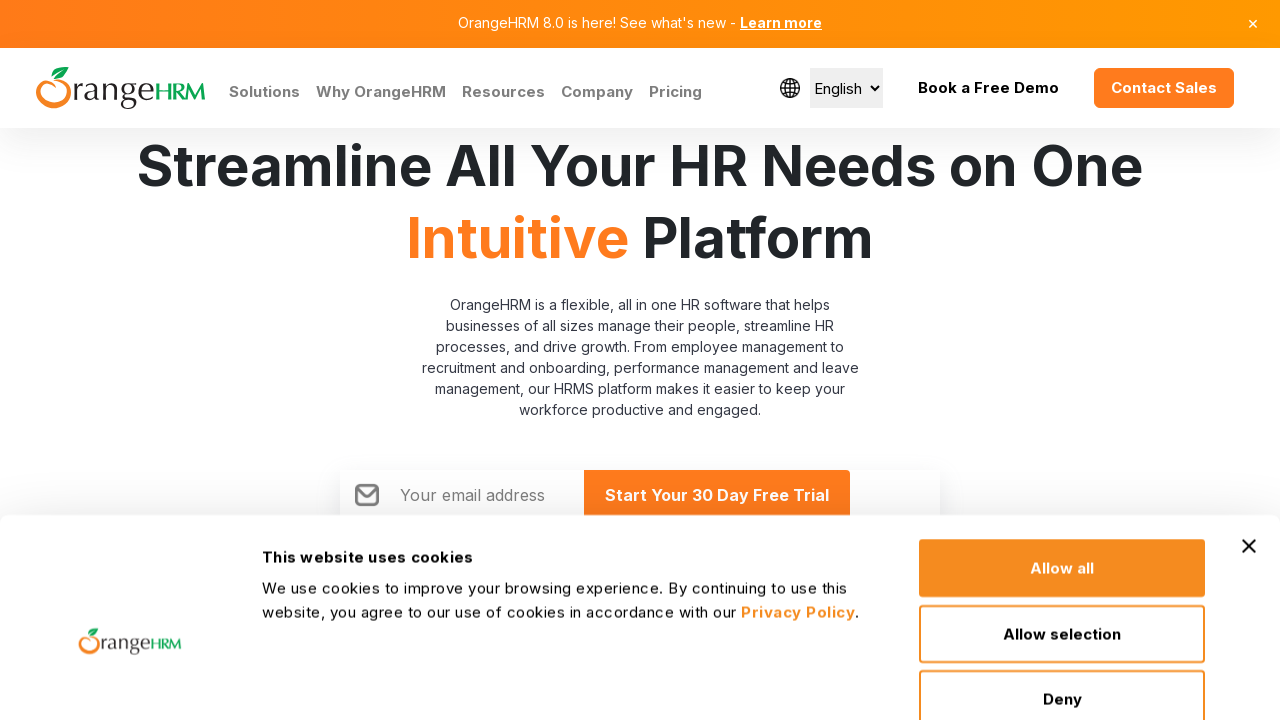

Closed the new page/popup window
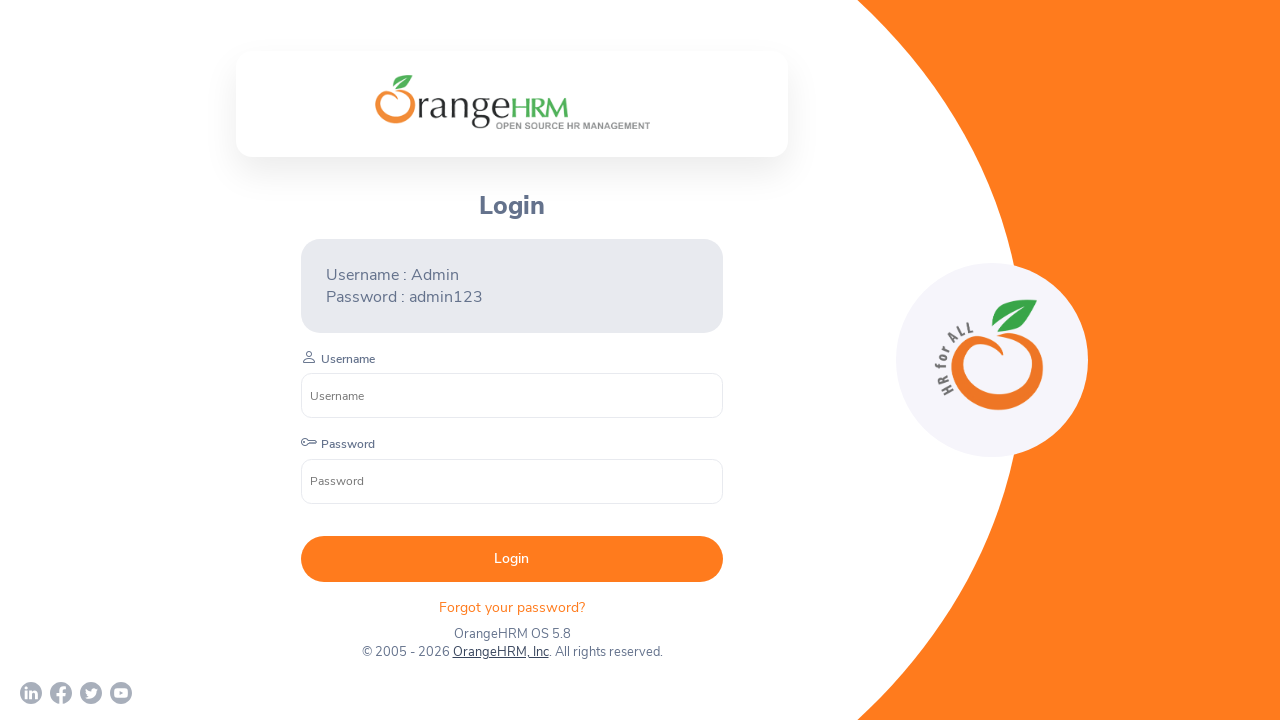

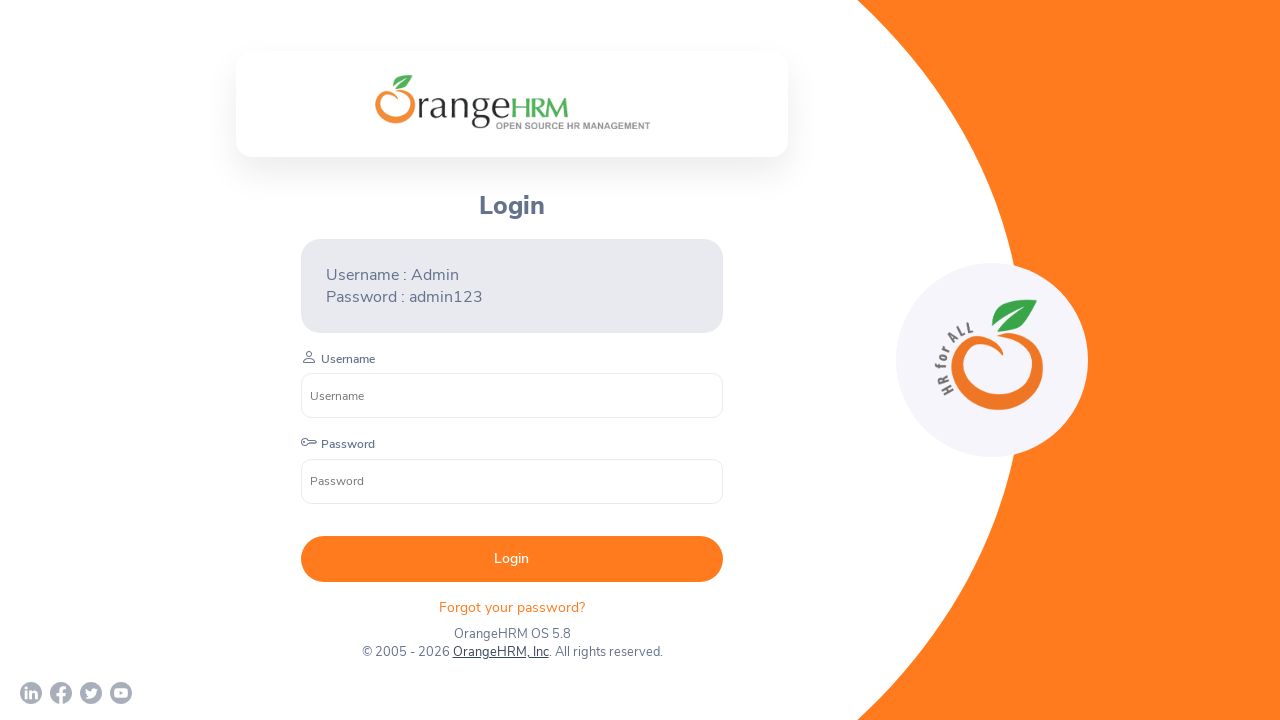